Tests the Prevent Propagation tab by dragging an element to both not-greedy and greedy inner drop containers to verify propagation behavior.

Starting URL: https://demoqa.com/droppable

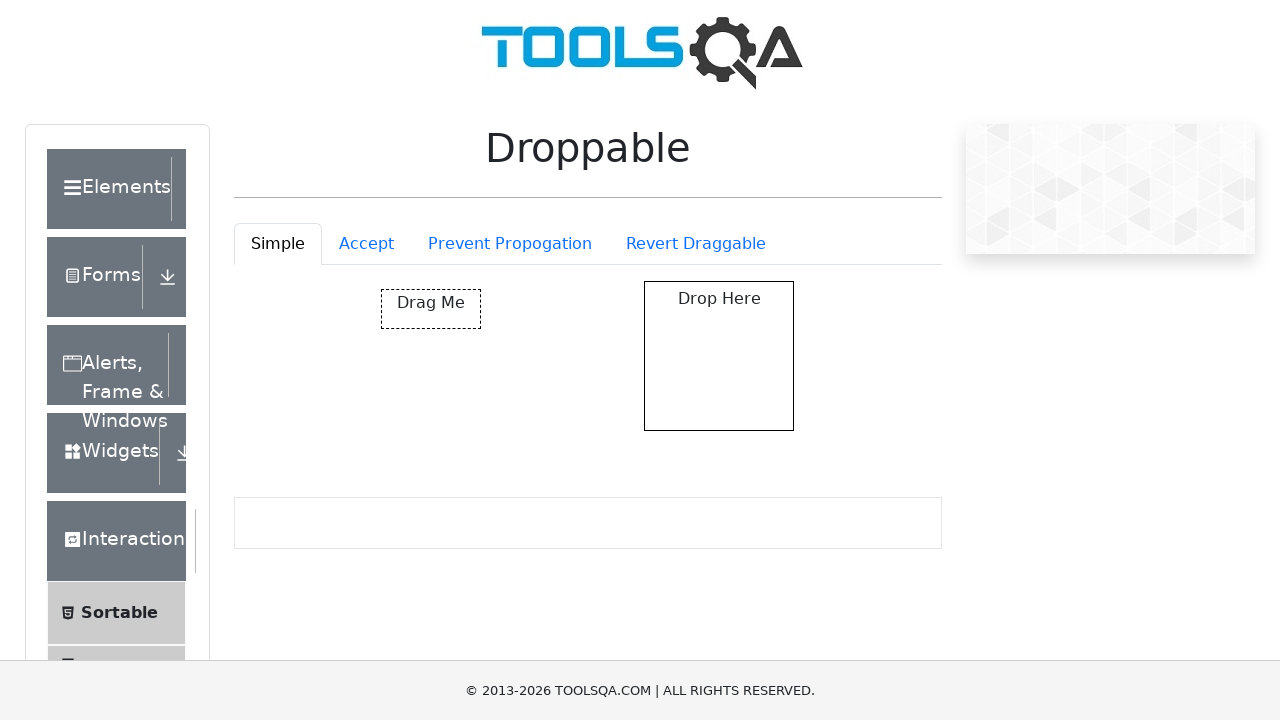

Clicked on Prevent Propagation tab at (510, 244) on #droppableExample-tab-preventPropogation
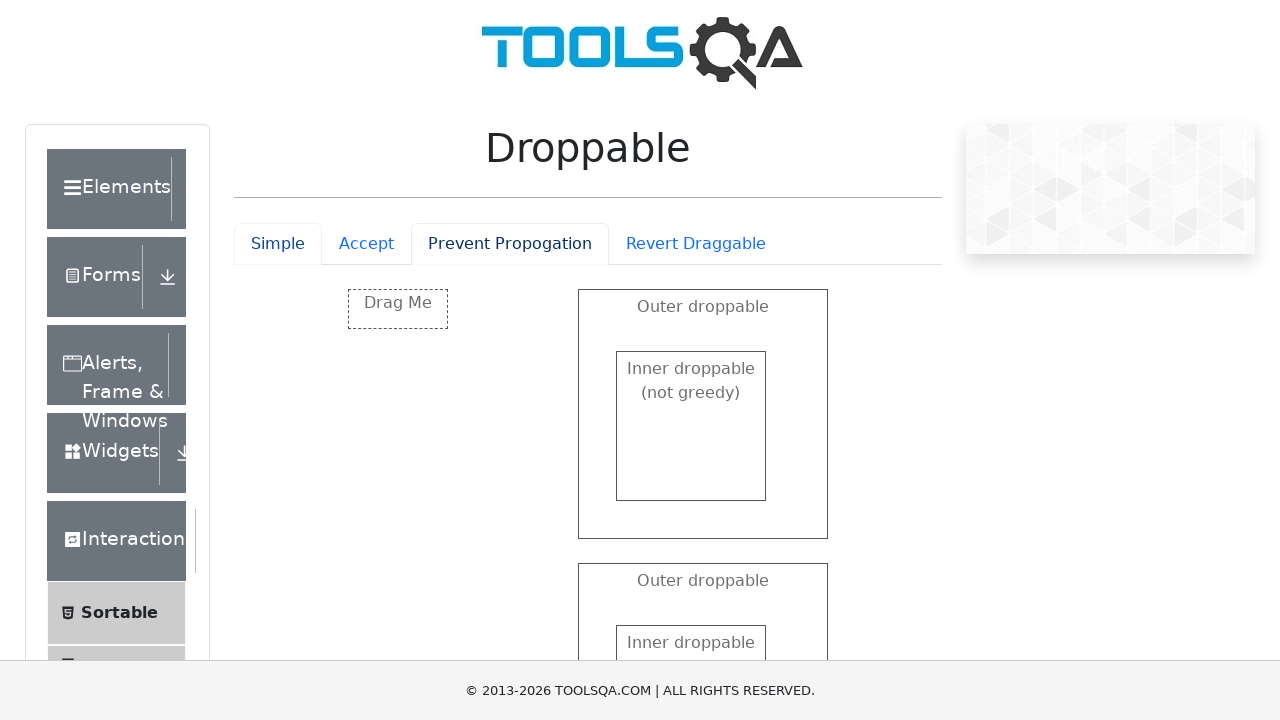

Drag box element loaded in Prevent Propagation tab
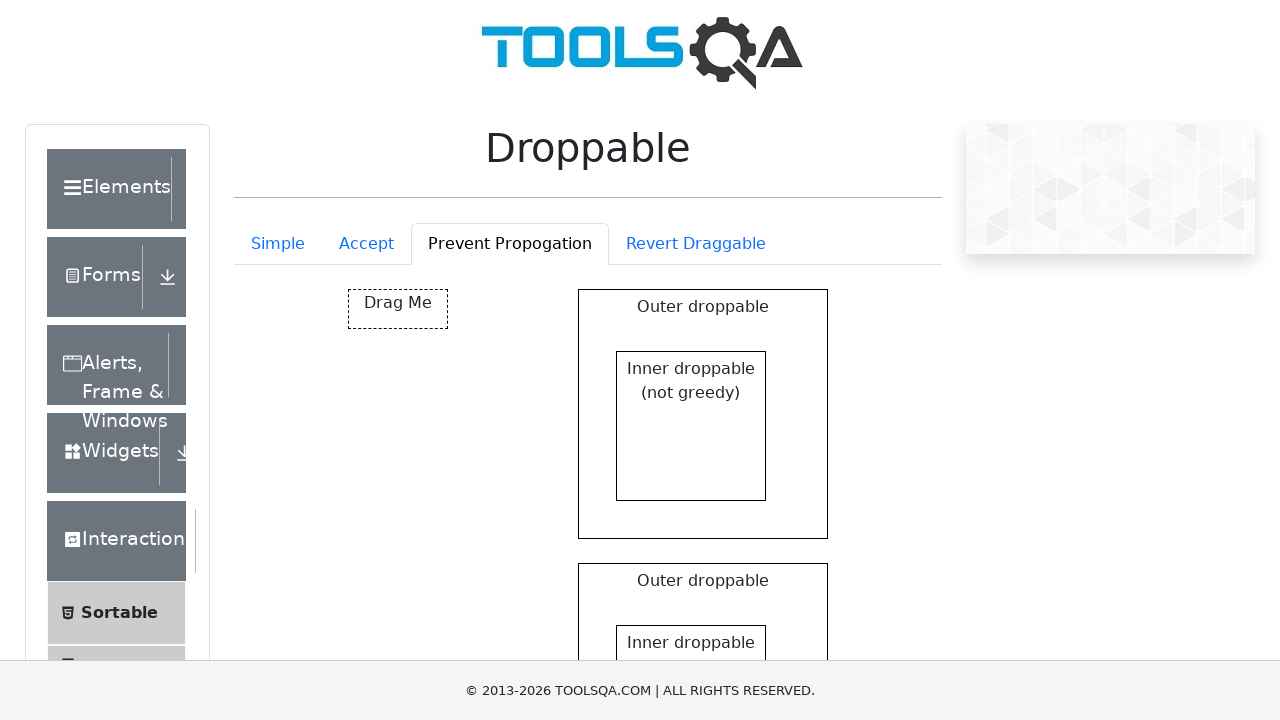

Dragged element to not-greedy inner drop box at (691, 426)
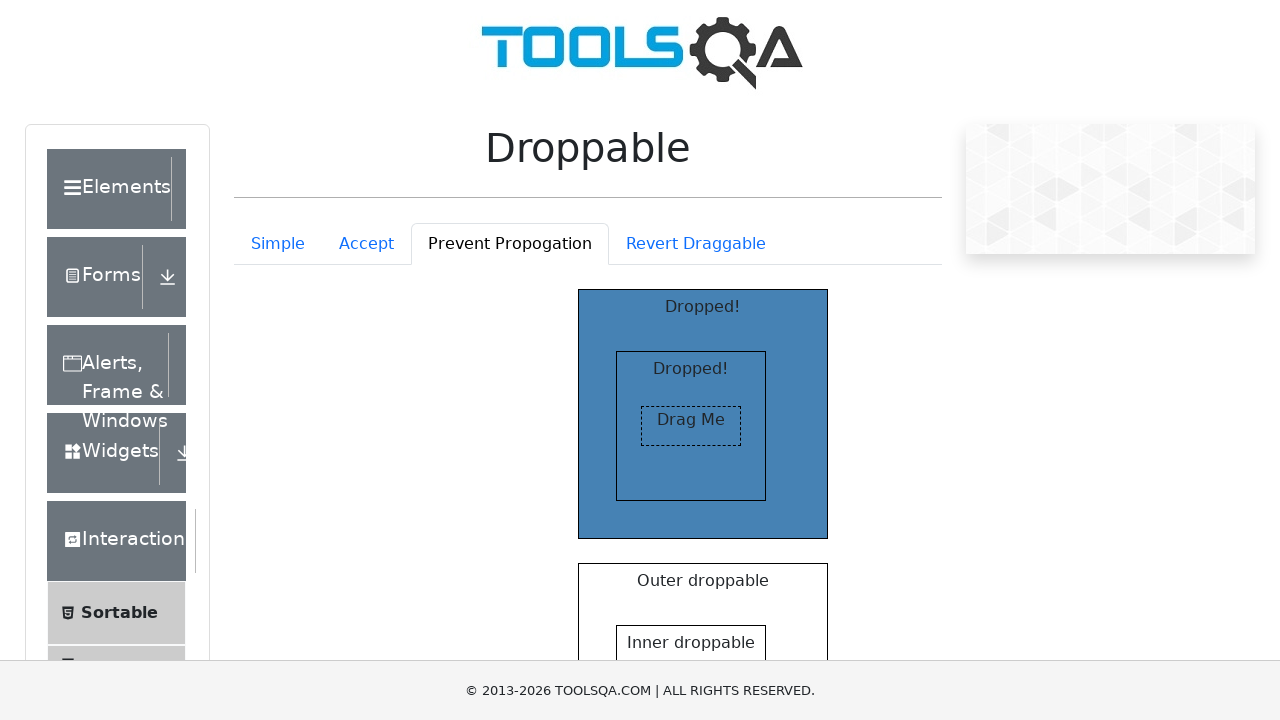

Dragged element to greedy inner drop box at (691, 645)
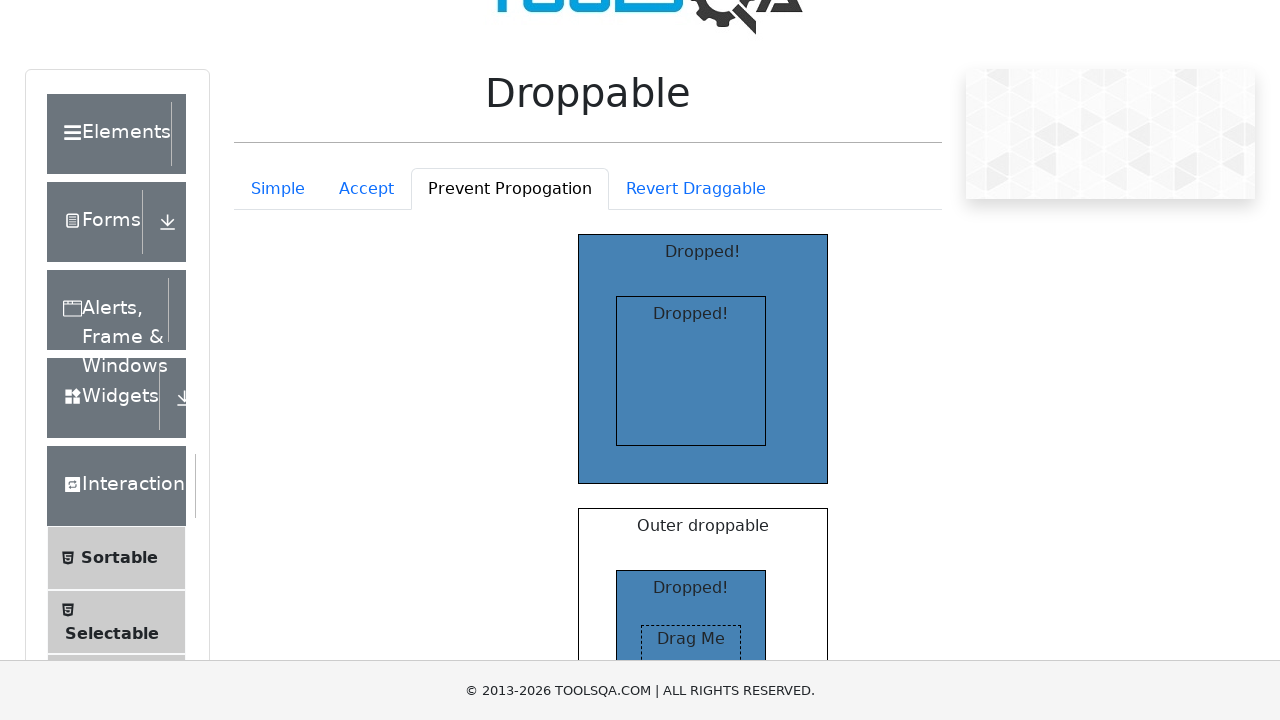

Verified element dropped in not-greedy inner drop box
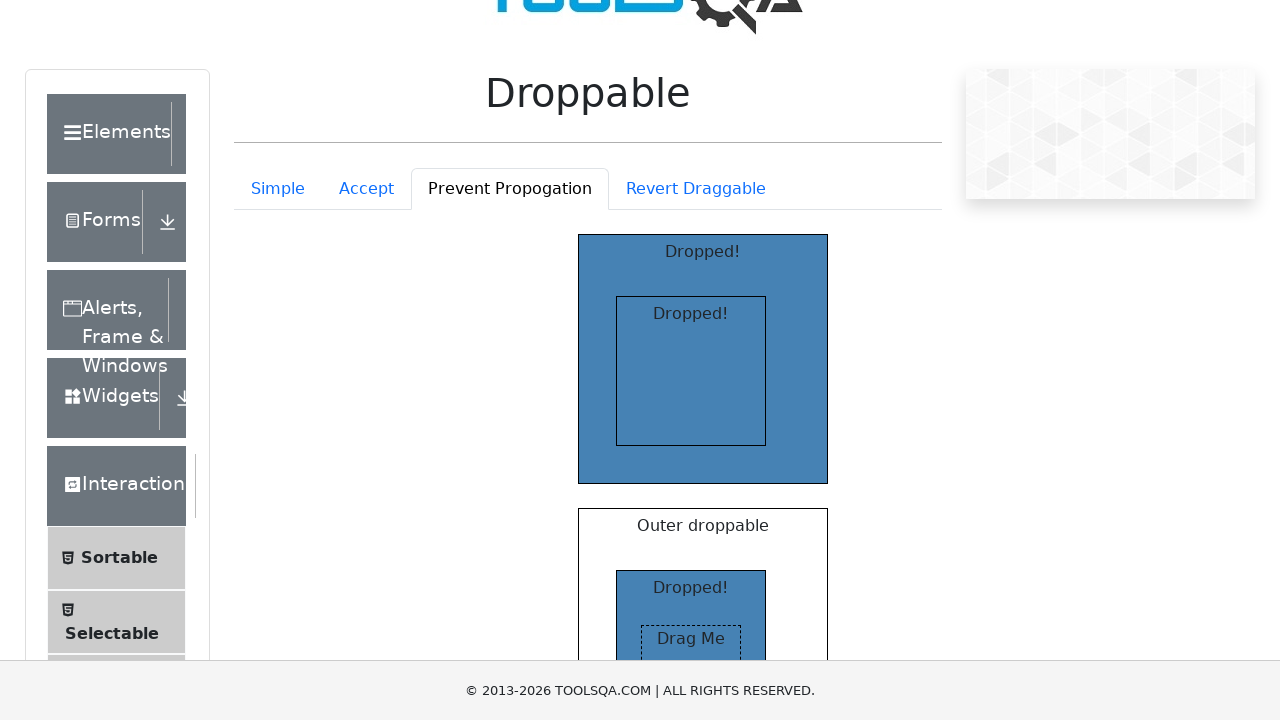

Verified element dropped in greedy inner drop box
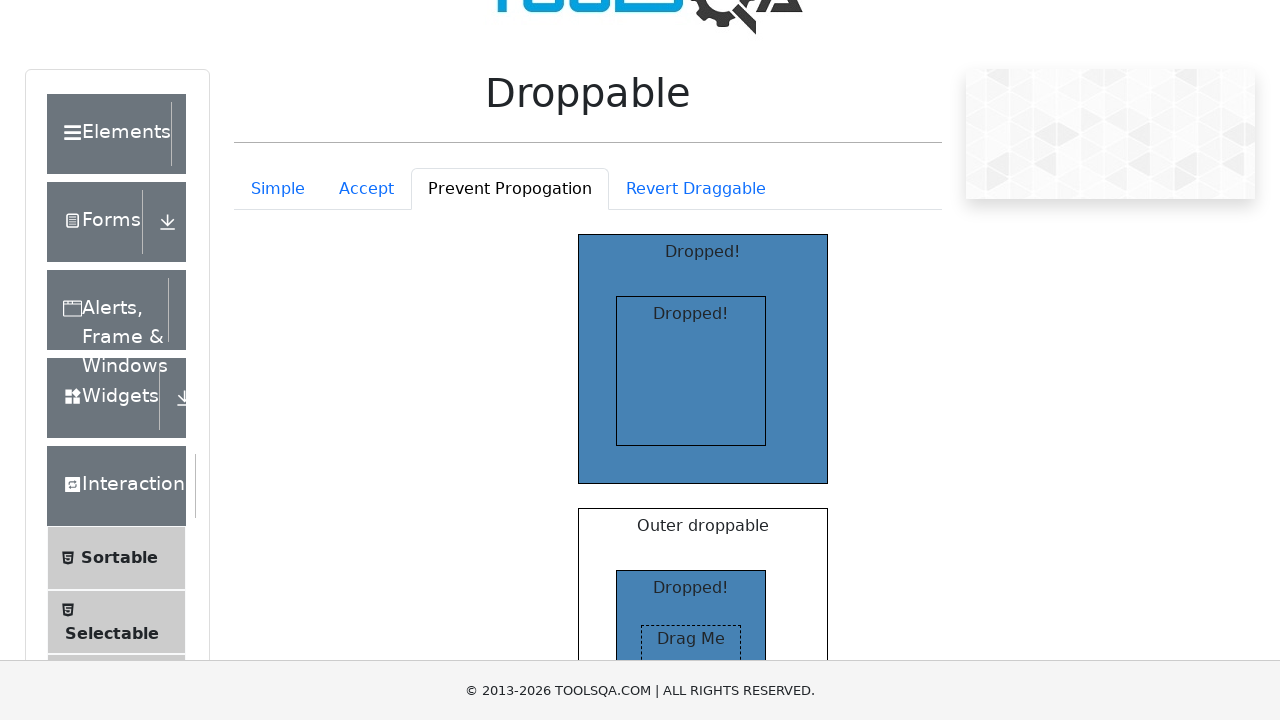

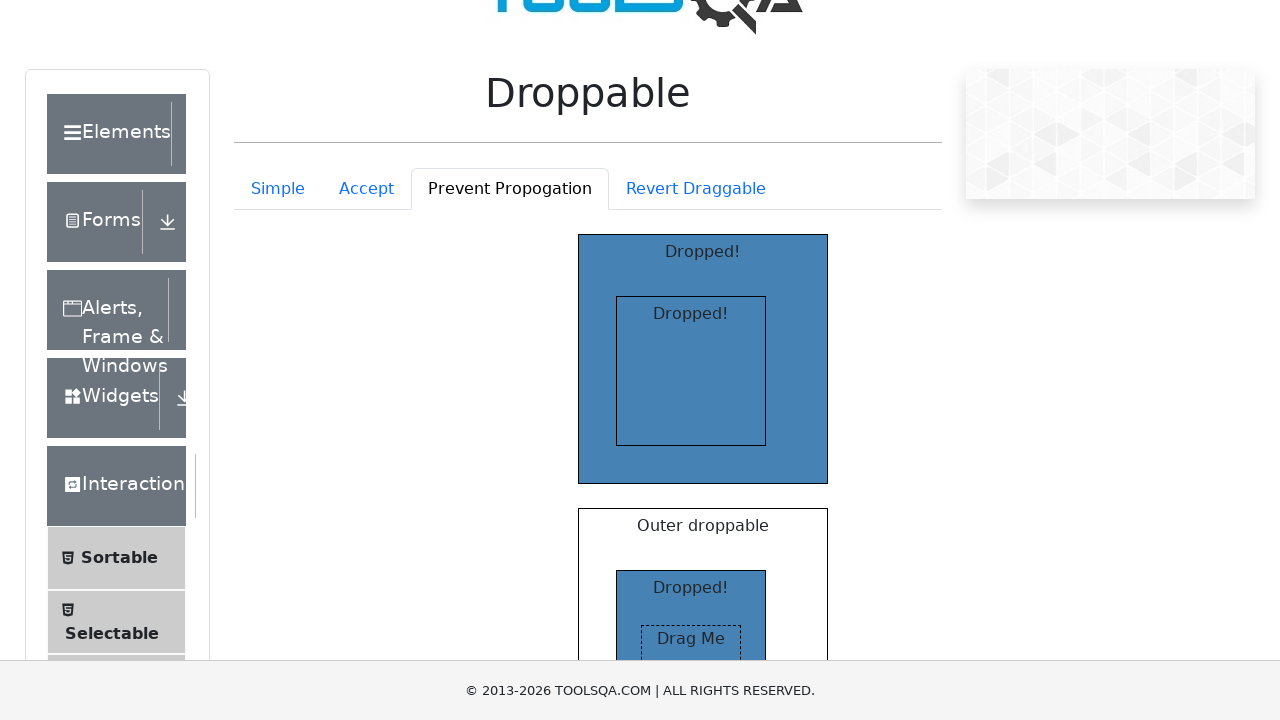